Navigates to Test Automation University learning paths page and retrieves the position and dimensions of the TAU logo element

Starting URL: https://testautomationu.applitools.com/learningpaths.html

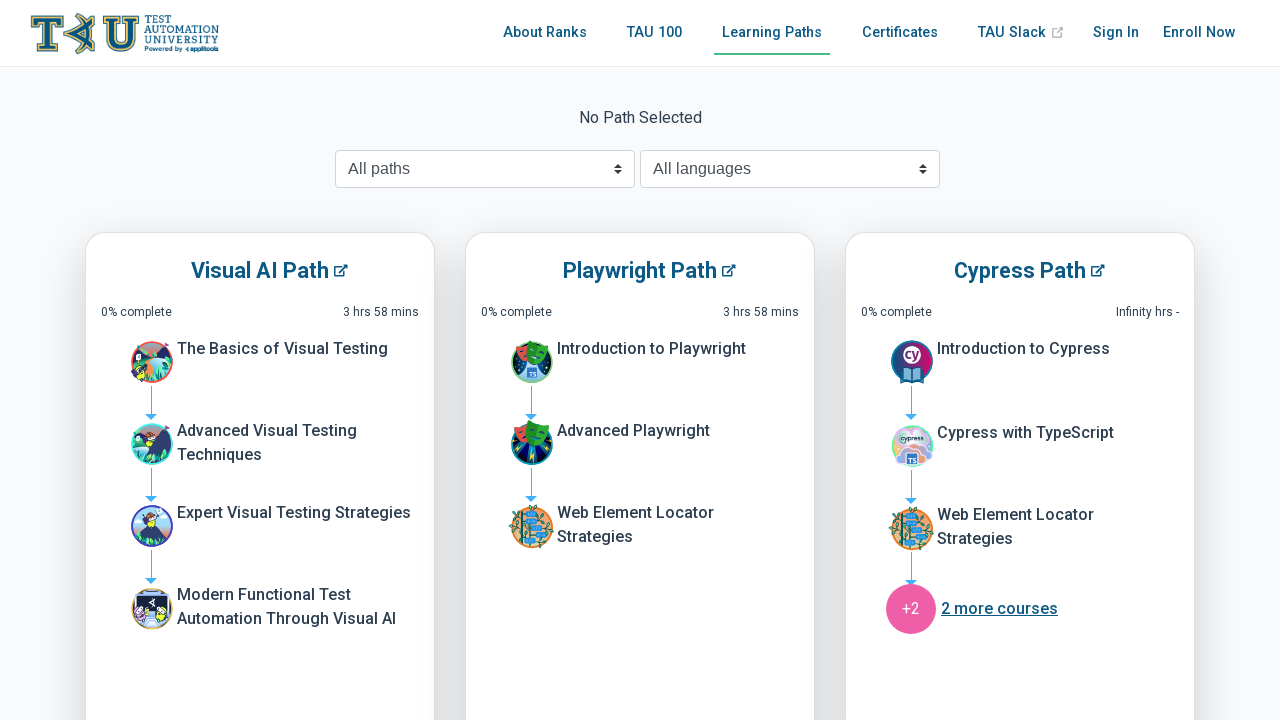

Navigated to Test Automation University learning paths page
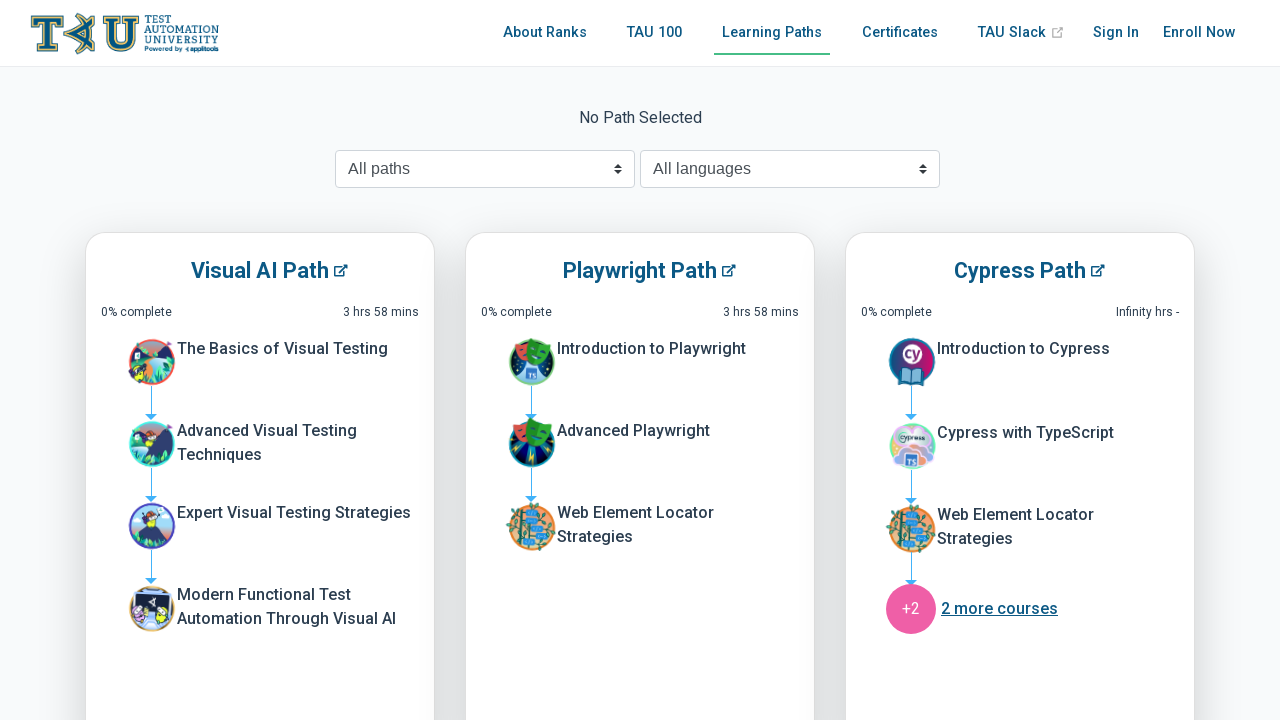

Located the TAU logo element
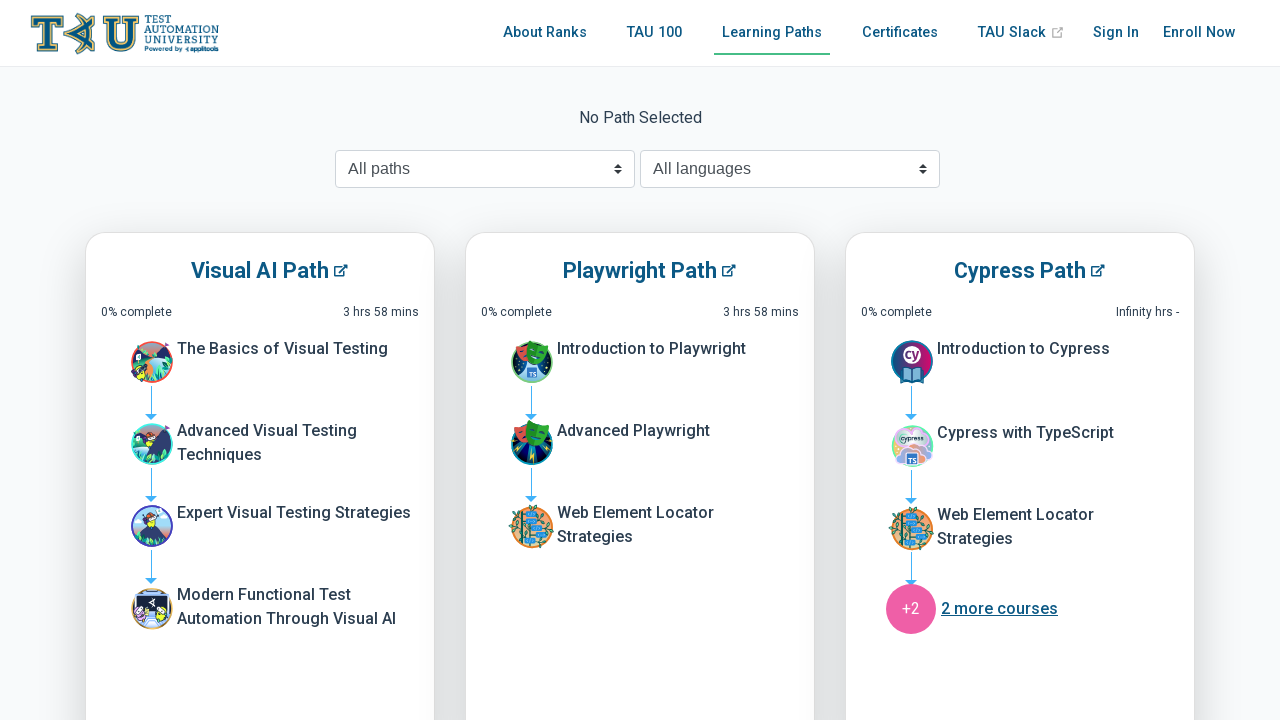

Retrieved bounding box of the TAU logo element
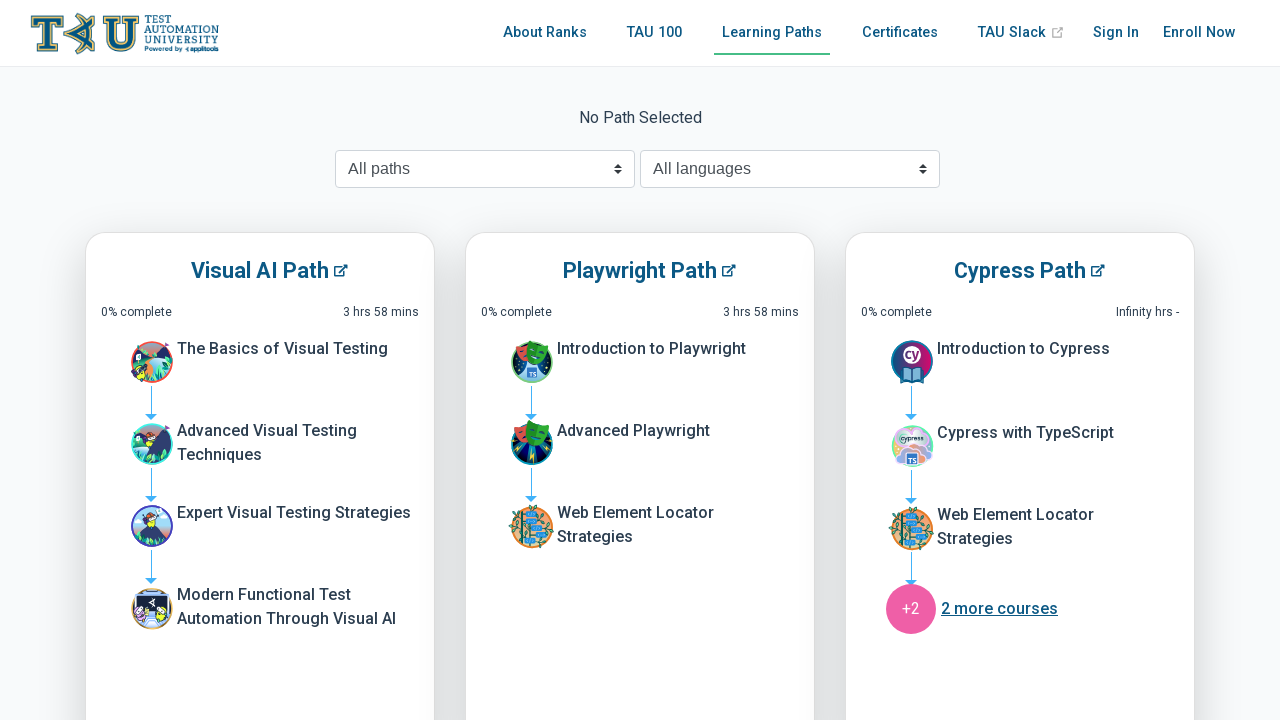

Extracted TAU logo position and dimensions - X: 24, Y: 11.1875, Width: 199.234375, Height: 44.796875
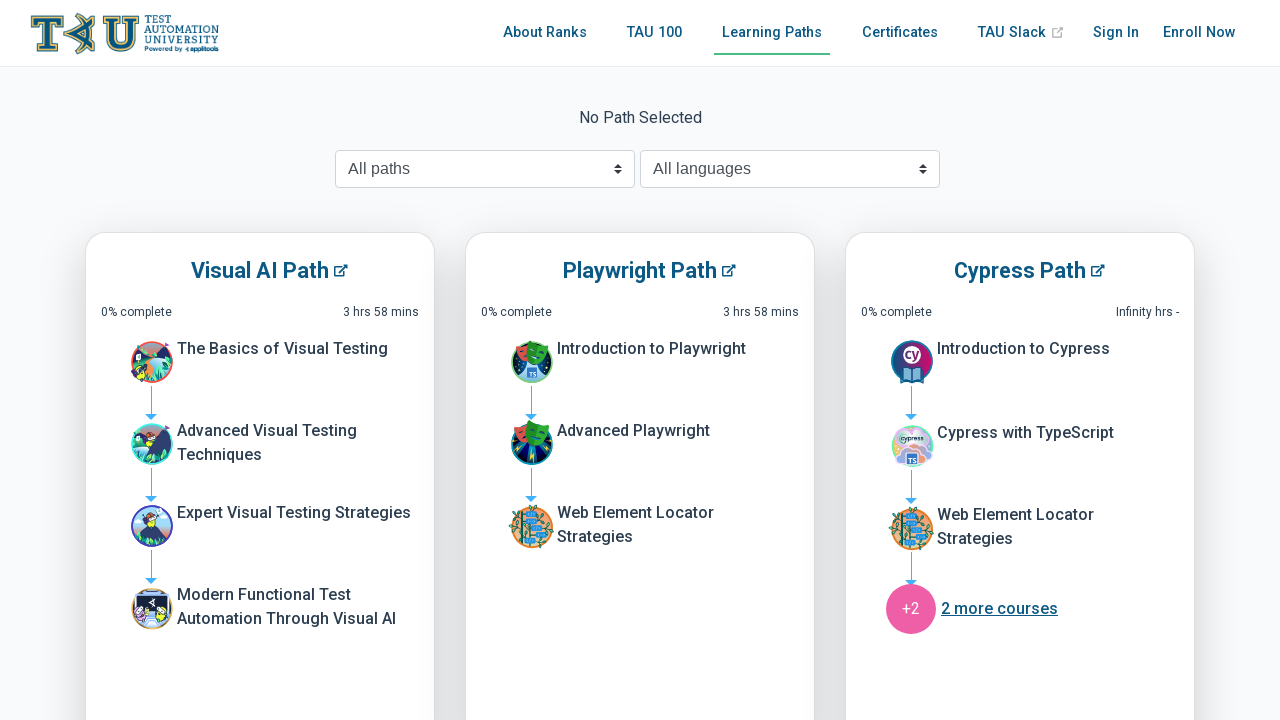

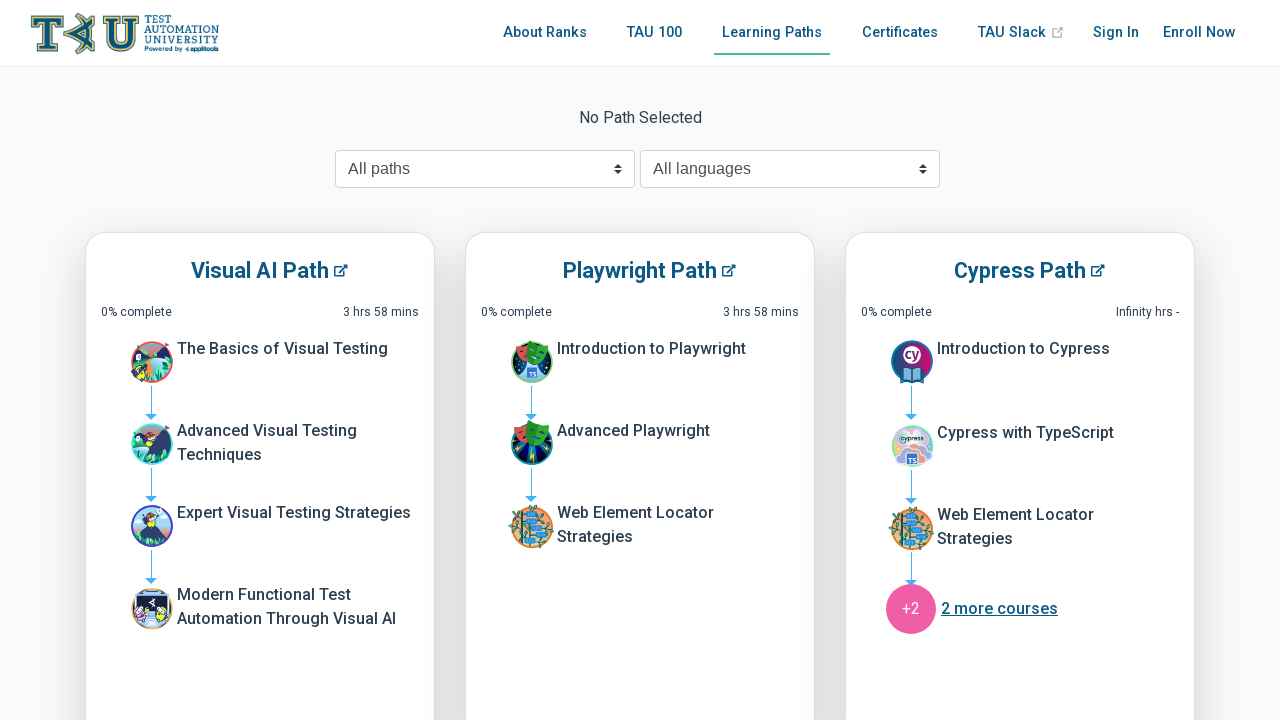